Navigates to the Python.org homepage and maximizes the browser window

Starting URL: https://www.python.org/

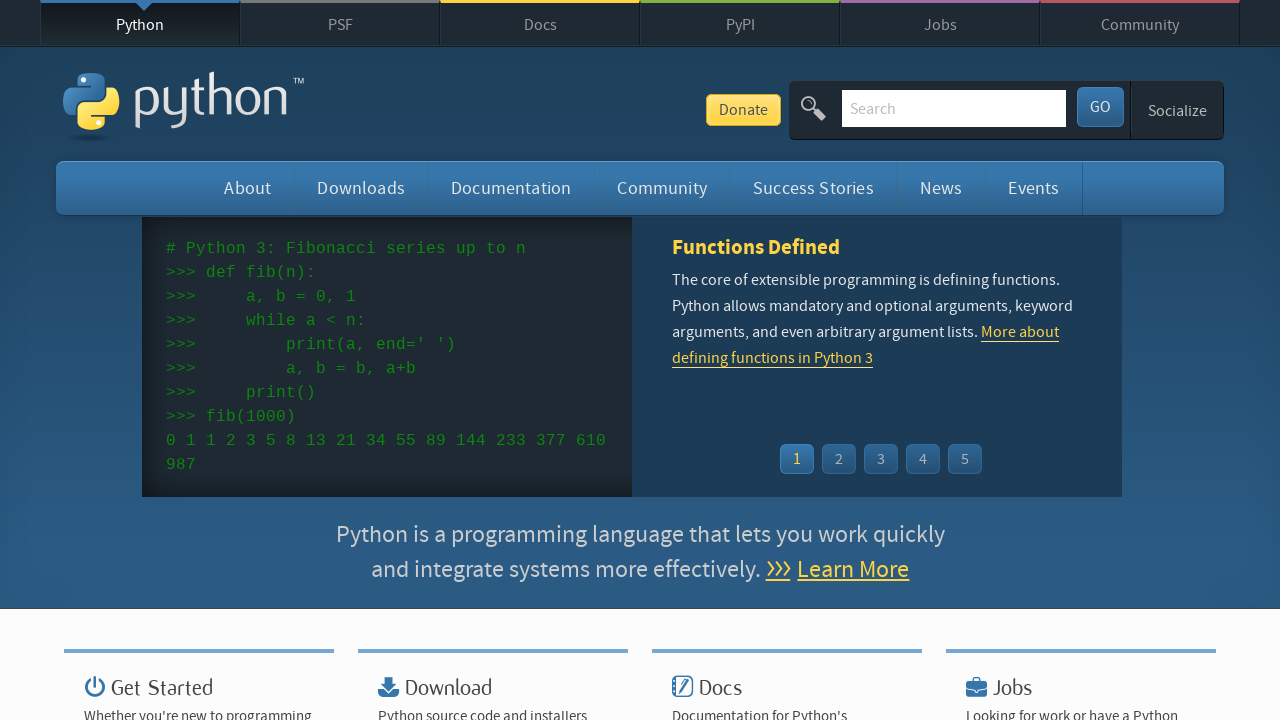

Set viewport size to 1920x1080
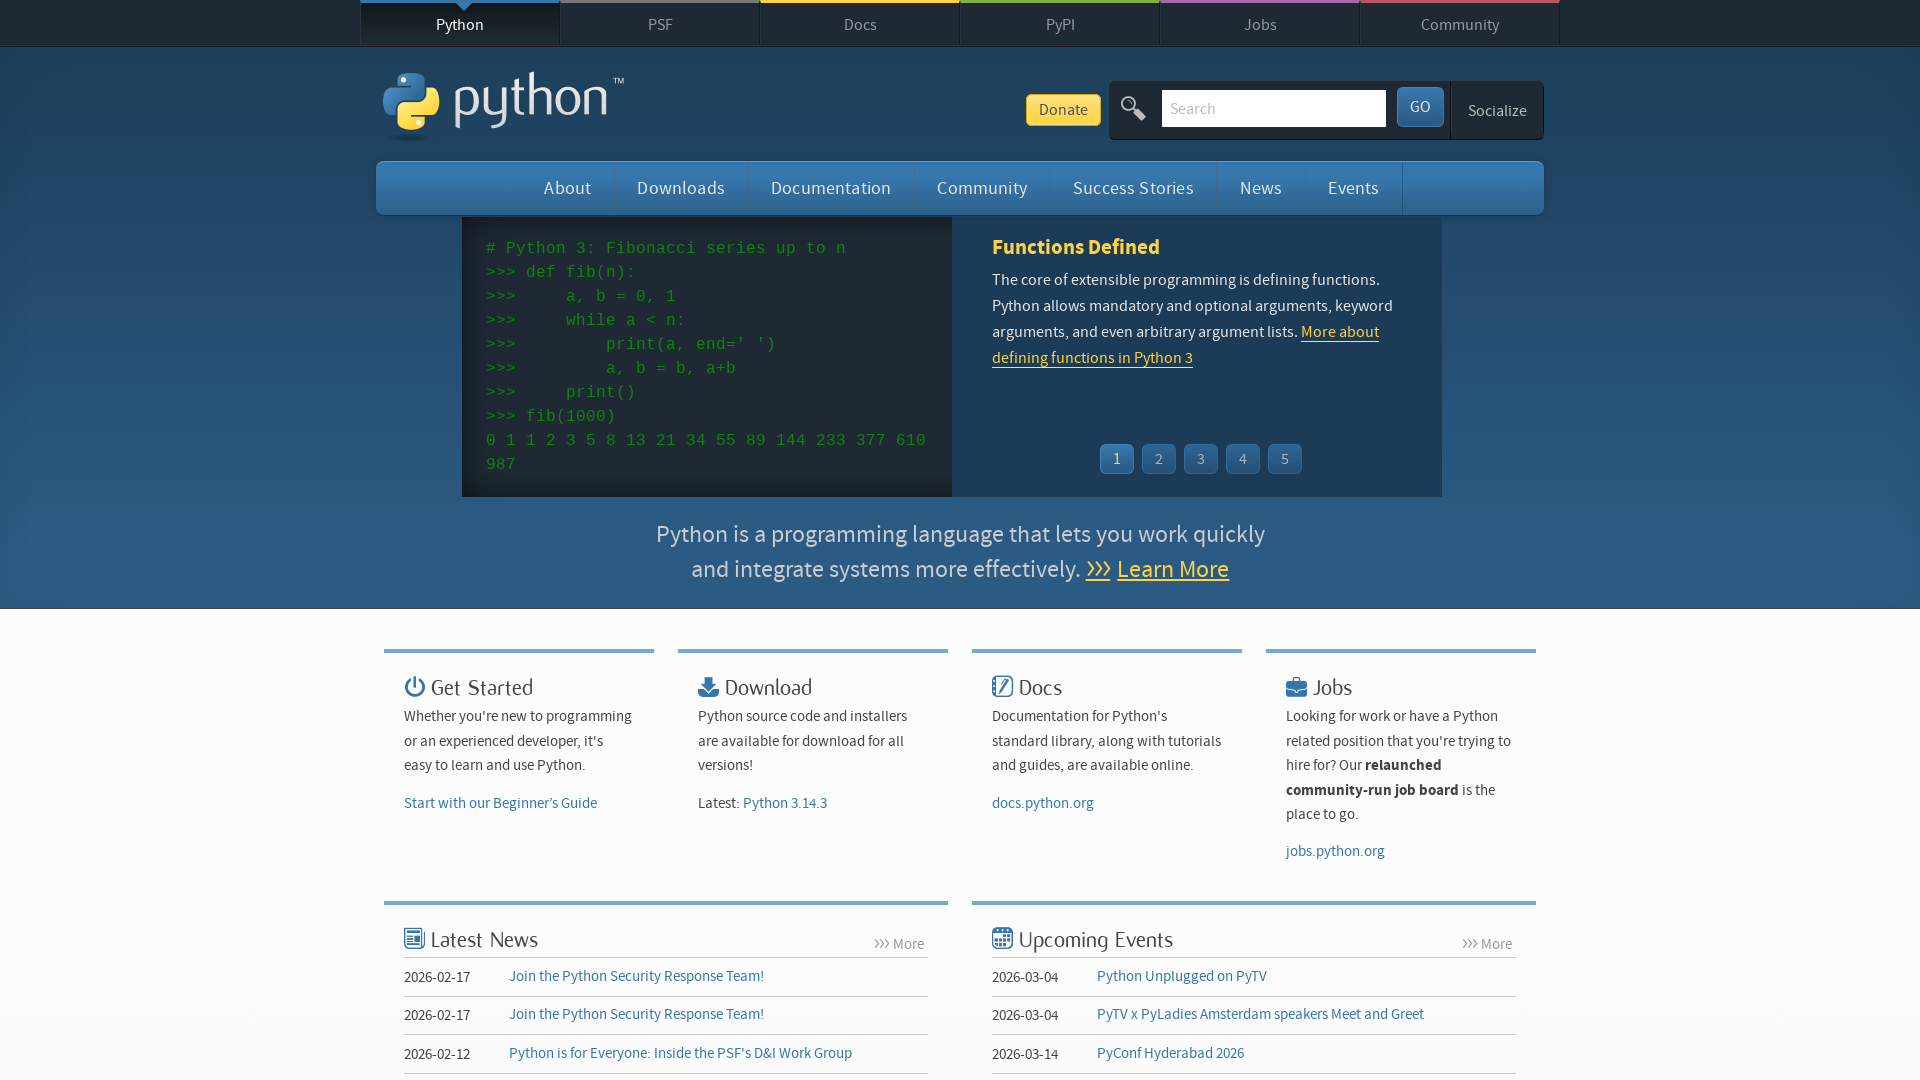

Page DOM content loaded
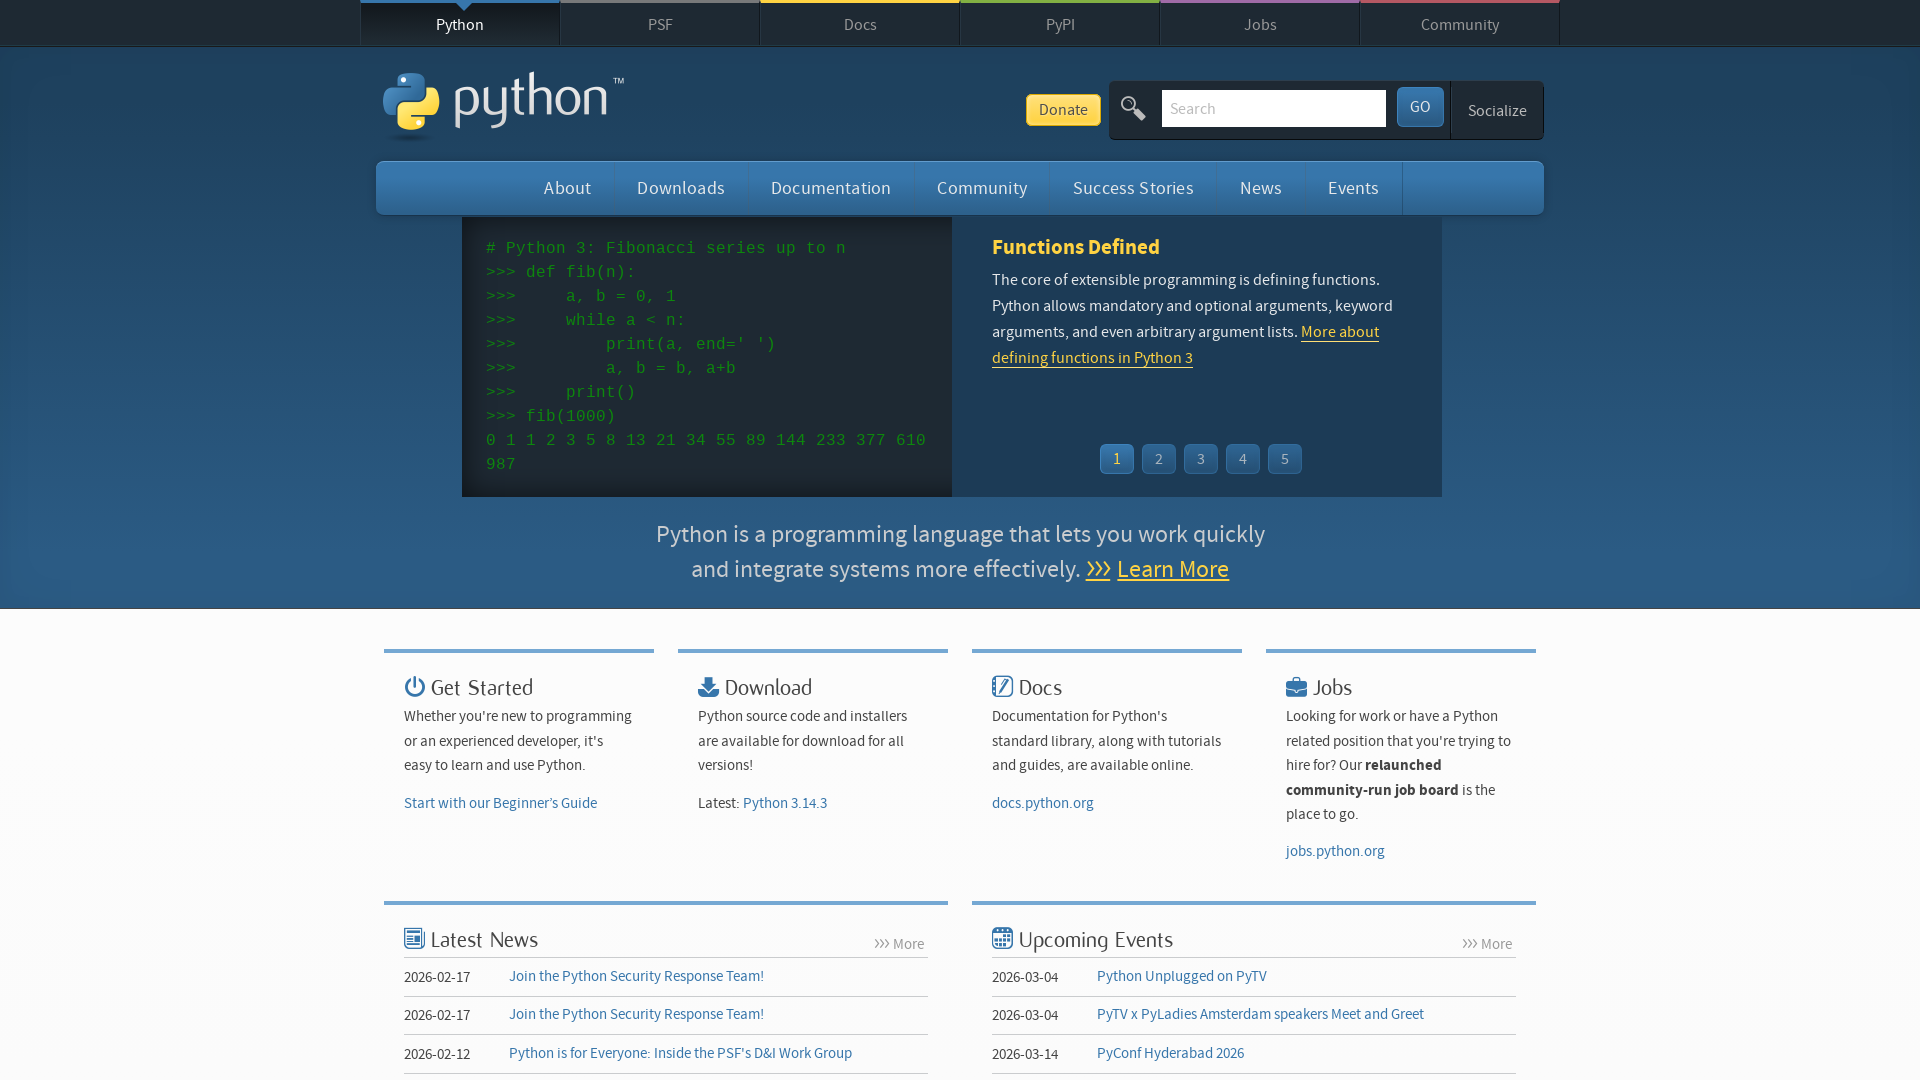

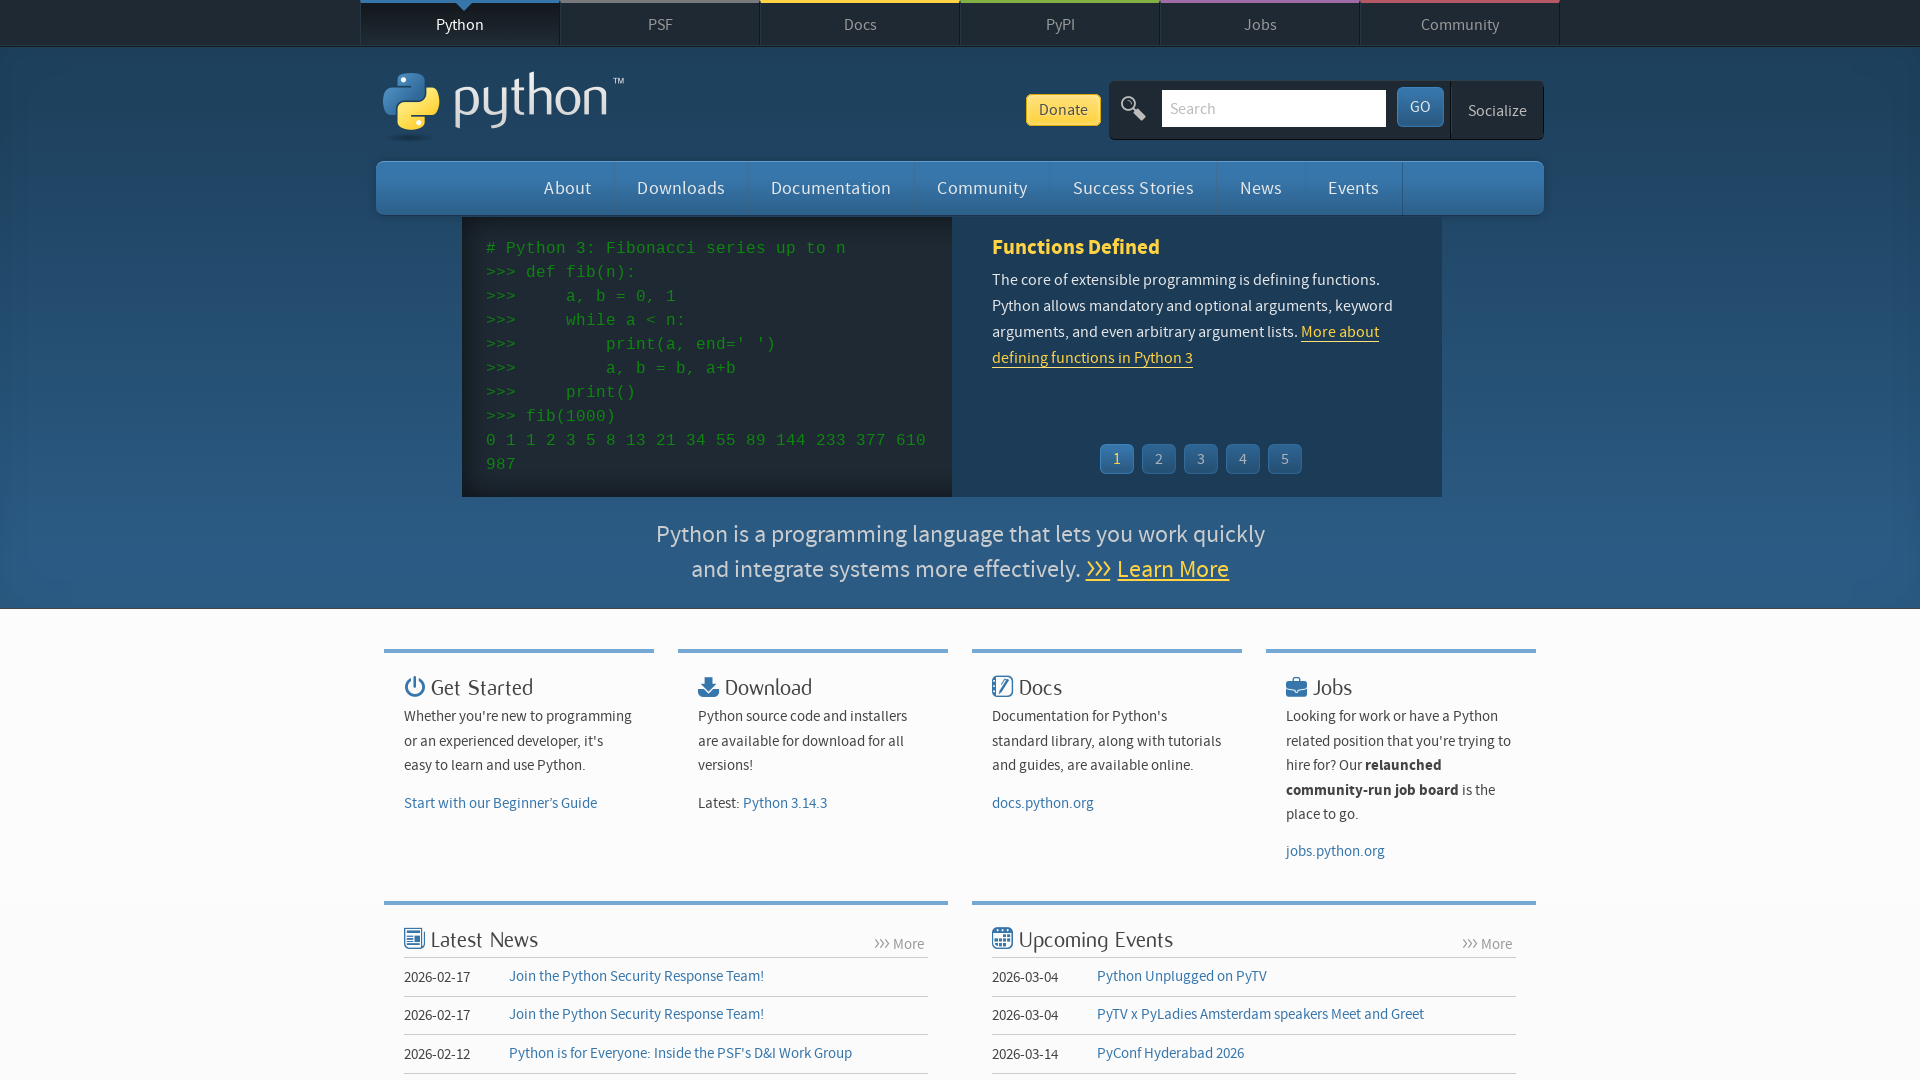